Tests that clicking the History link navigates to the info.html page

Starting URL: https://www.99-bottles-of-beer.net/

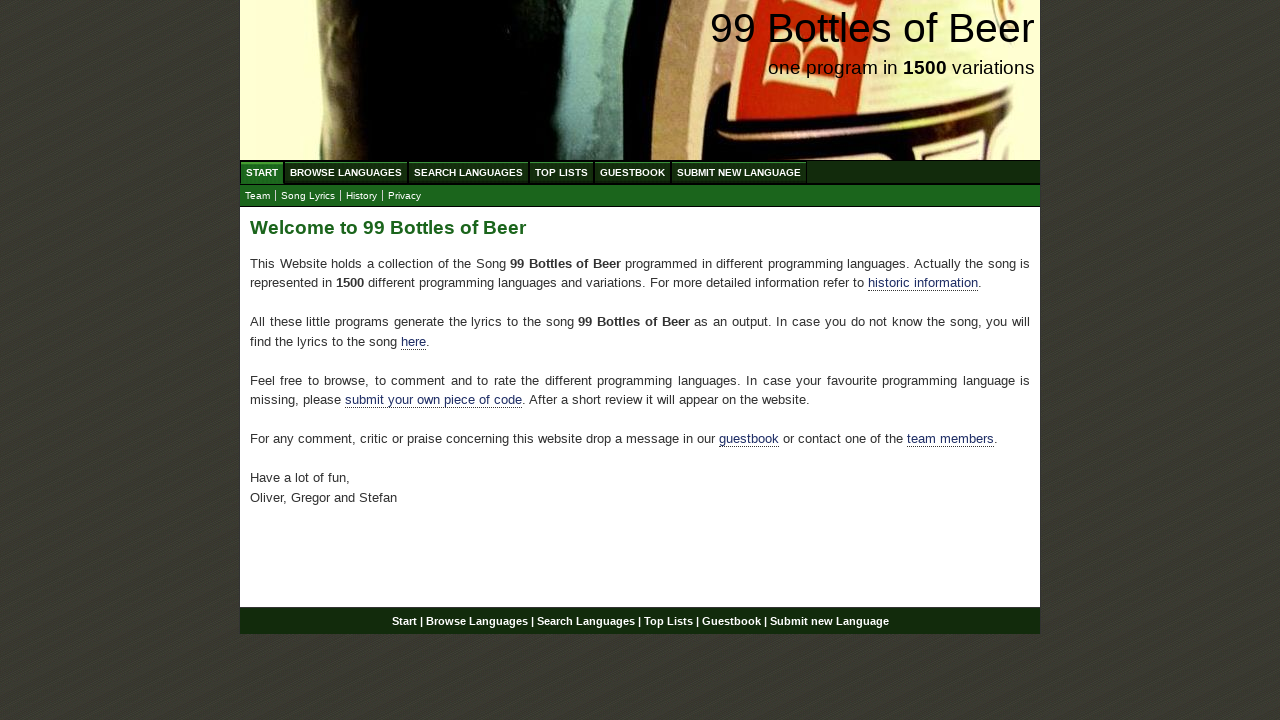

Clicked on the History link at (362, 196) on a[href='info.html']
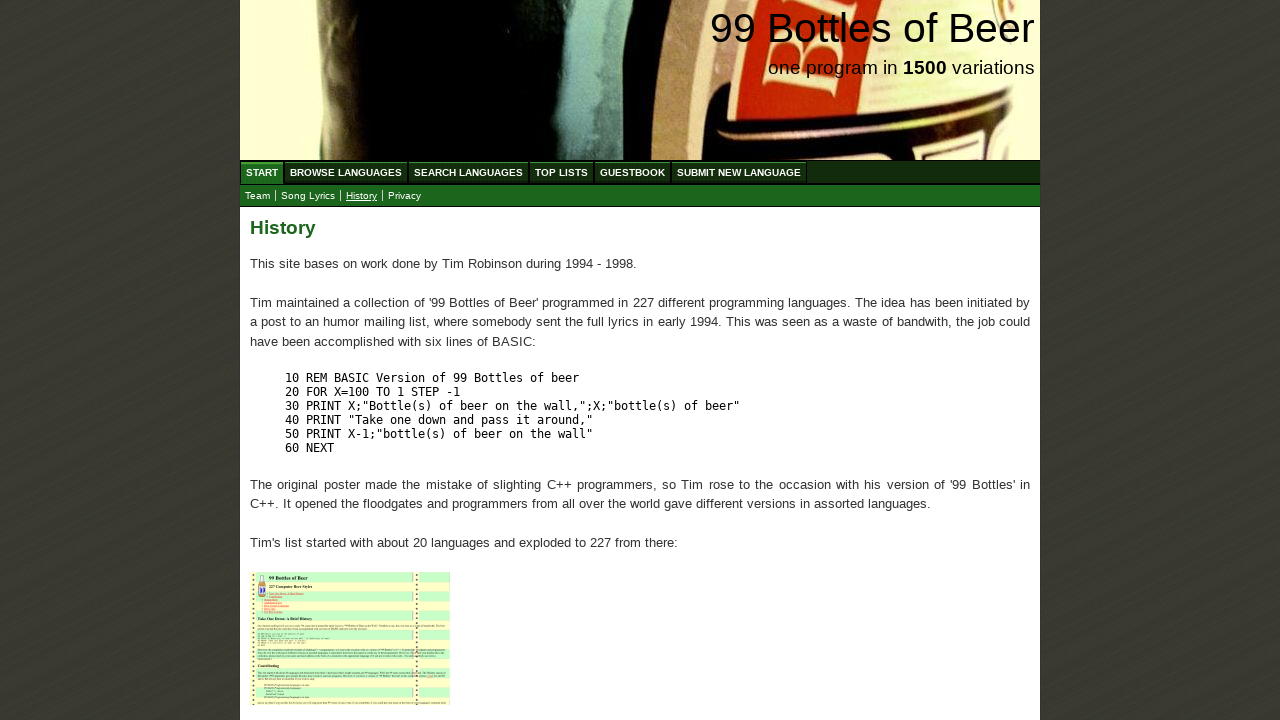

Verified navigation to info.html page
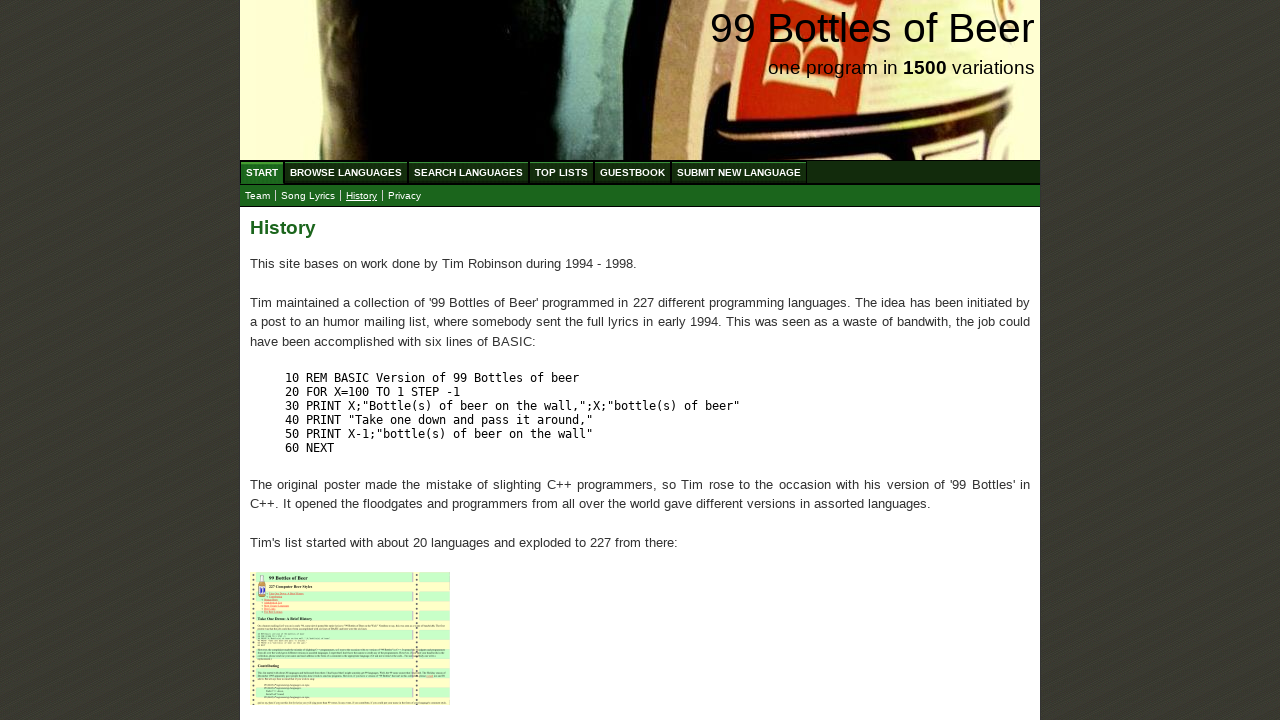

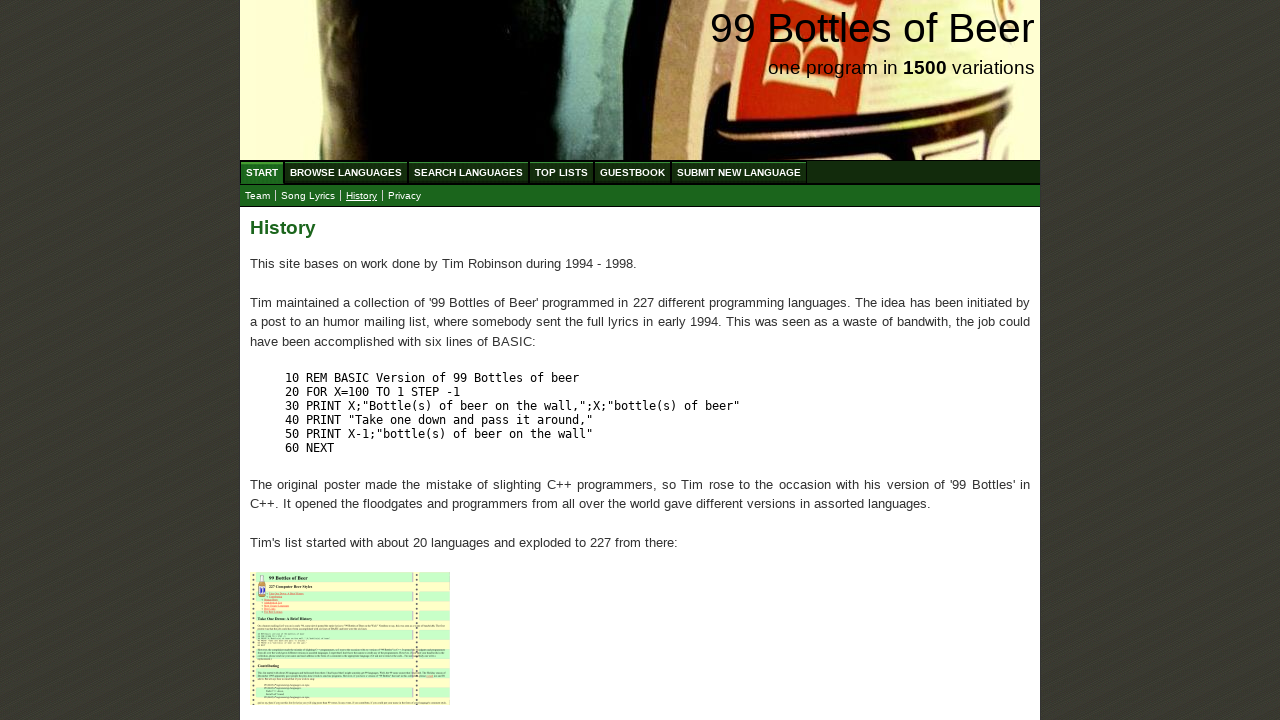